Tests sending keys to a JavaScript prompt dialog by clicking a button that triggers a prompt, entering a name, accepting it, and verifying the result message contains the entered name

Starting URL: https://the-internet.herokuapp.com/javascript_alerts

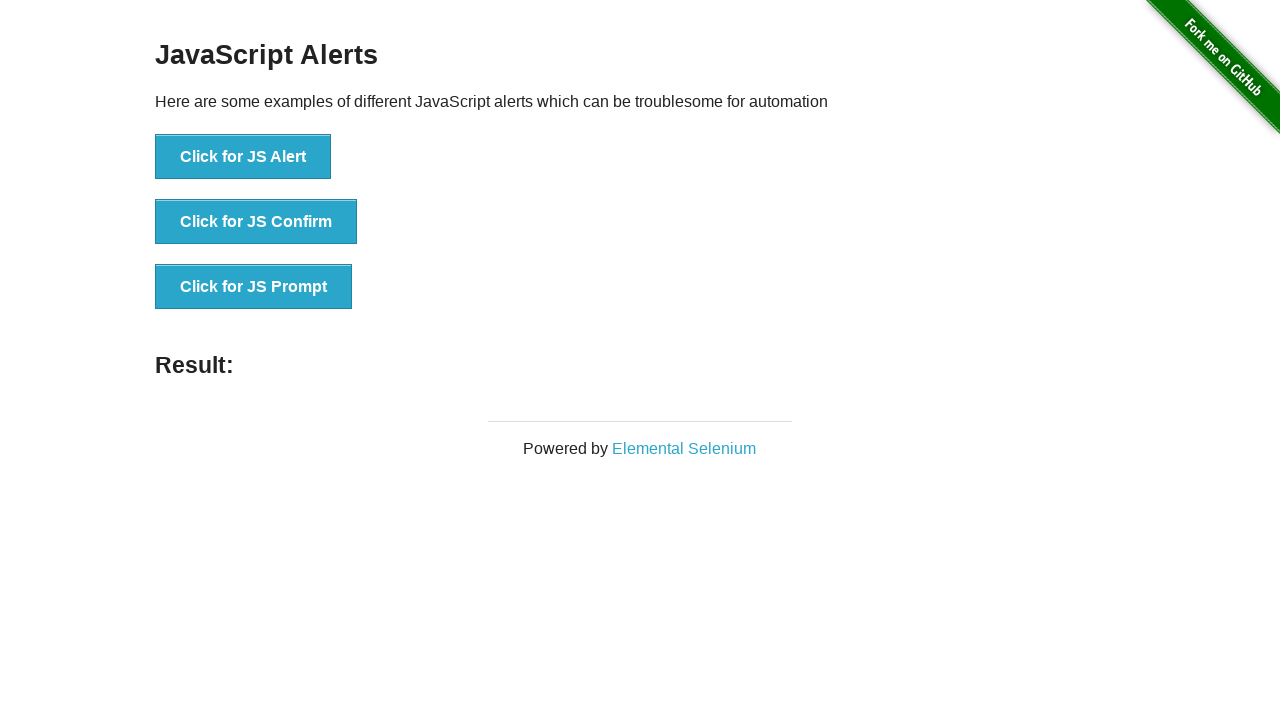

Set up dialog handler to accept prompt with 'Marcus Thompson'
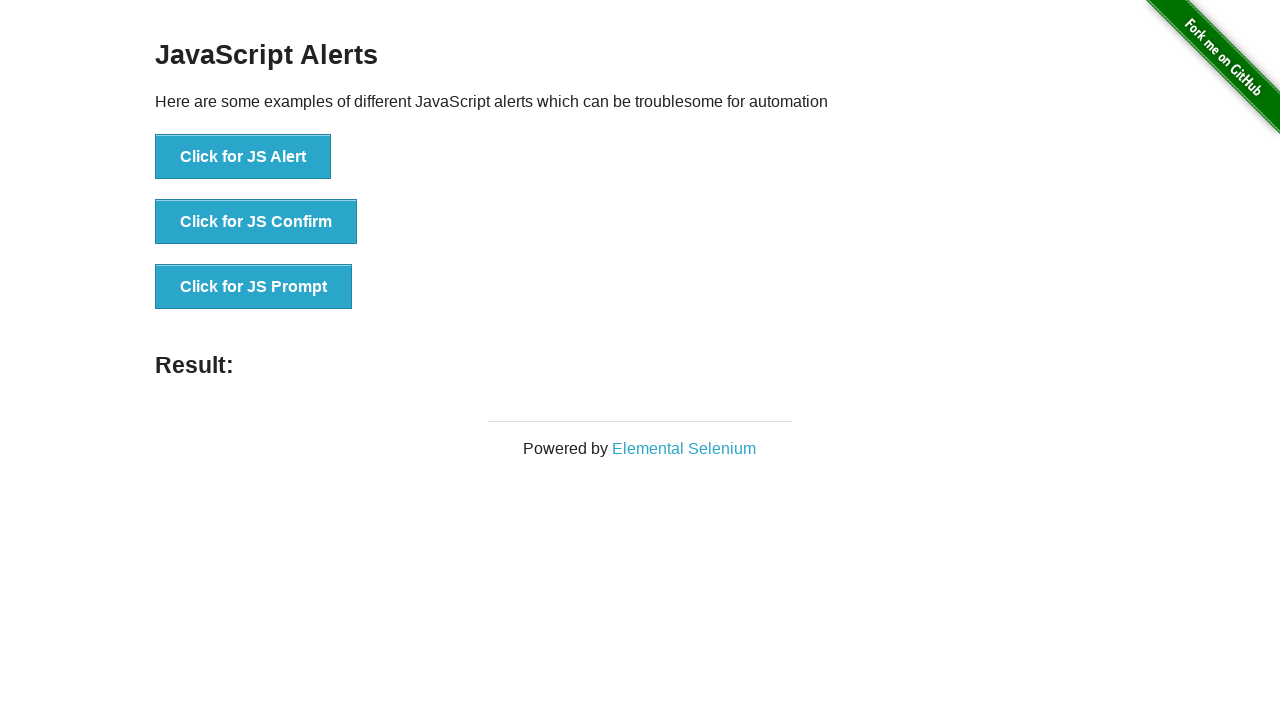

Clicked 'Click for JS Prompt' button to trigger JavaScript prompt dialog at (254, 287) on xpath=//button[text()='Click for JS Prompt']
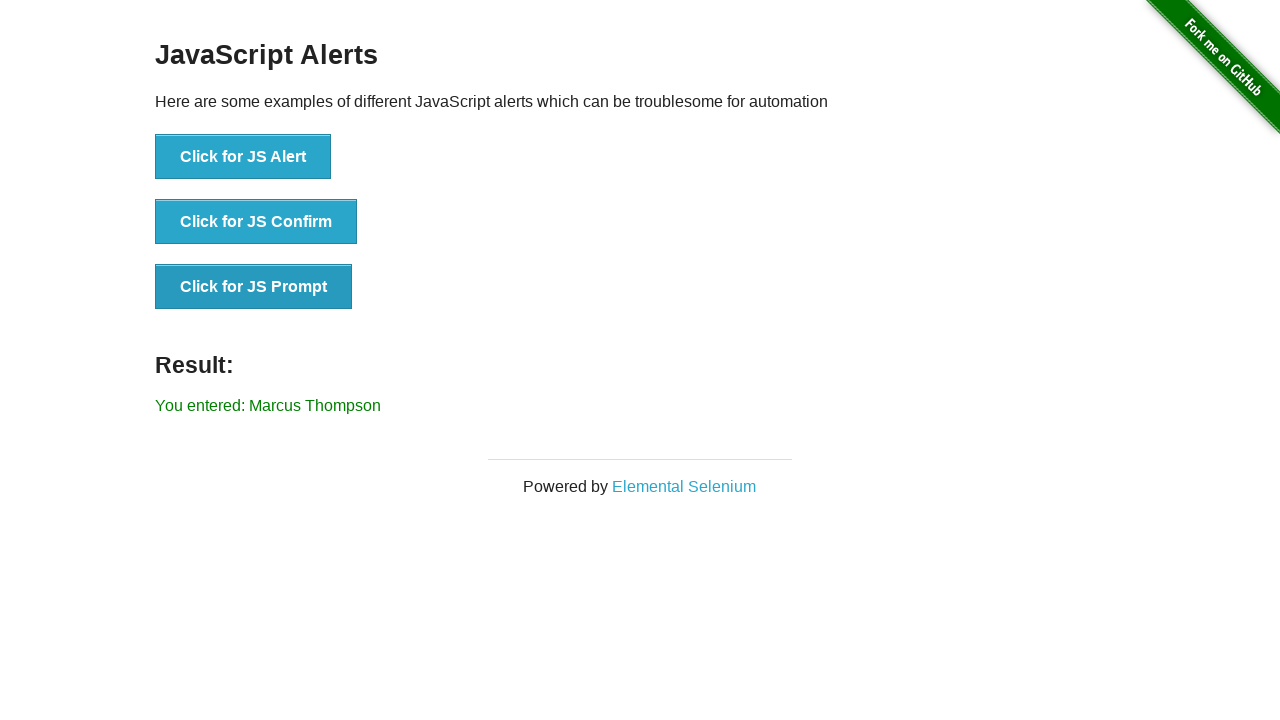

Waited for result message element to load
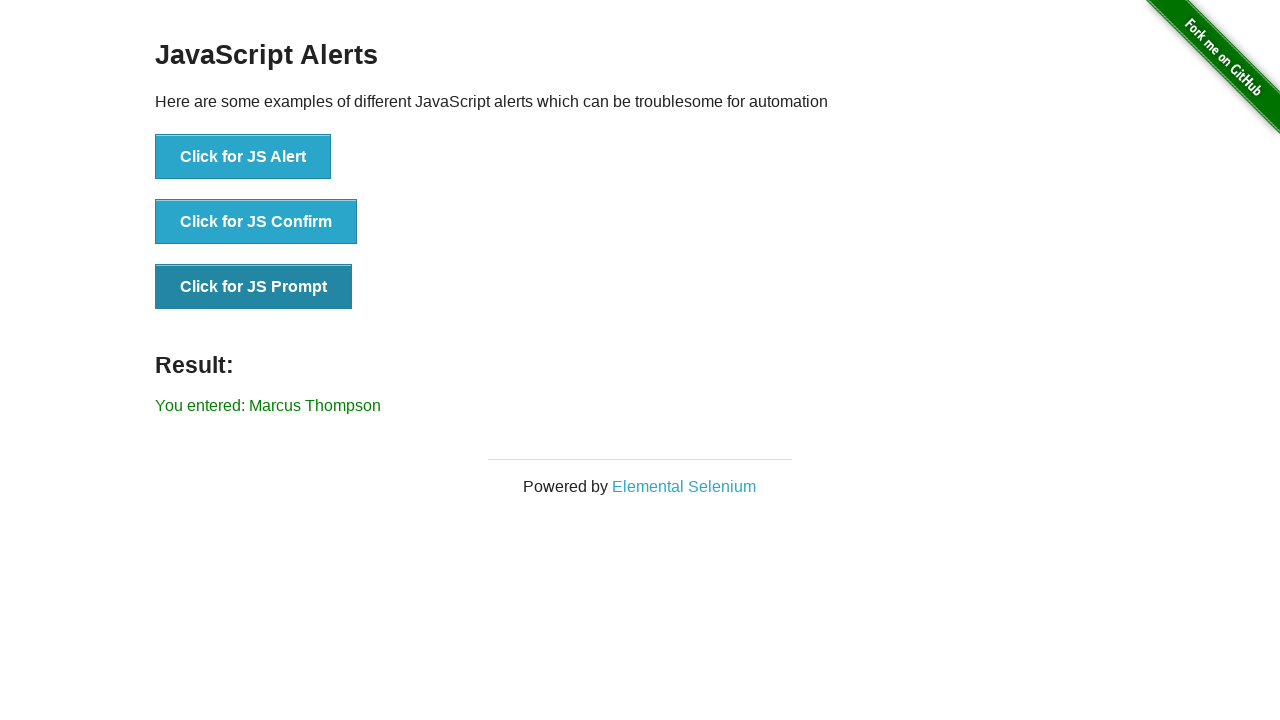

Retrieved result message text content
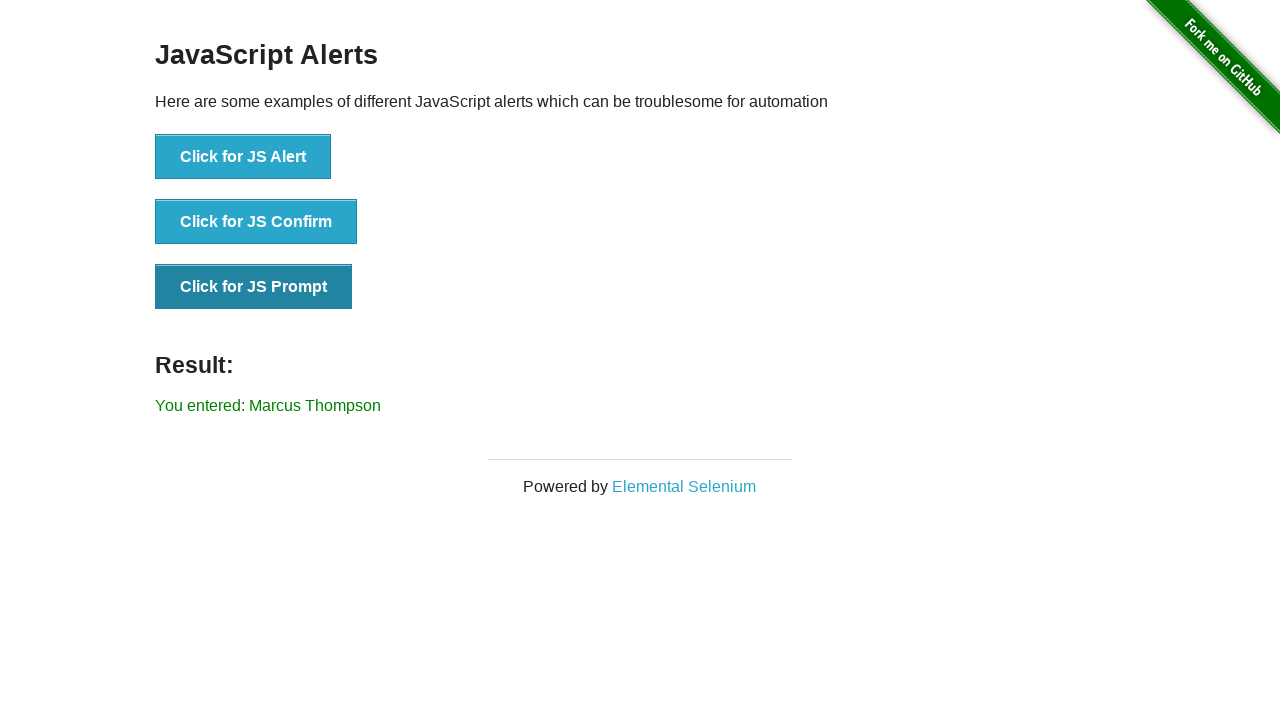

Verified result message contains 'Marcus Thompson'
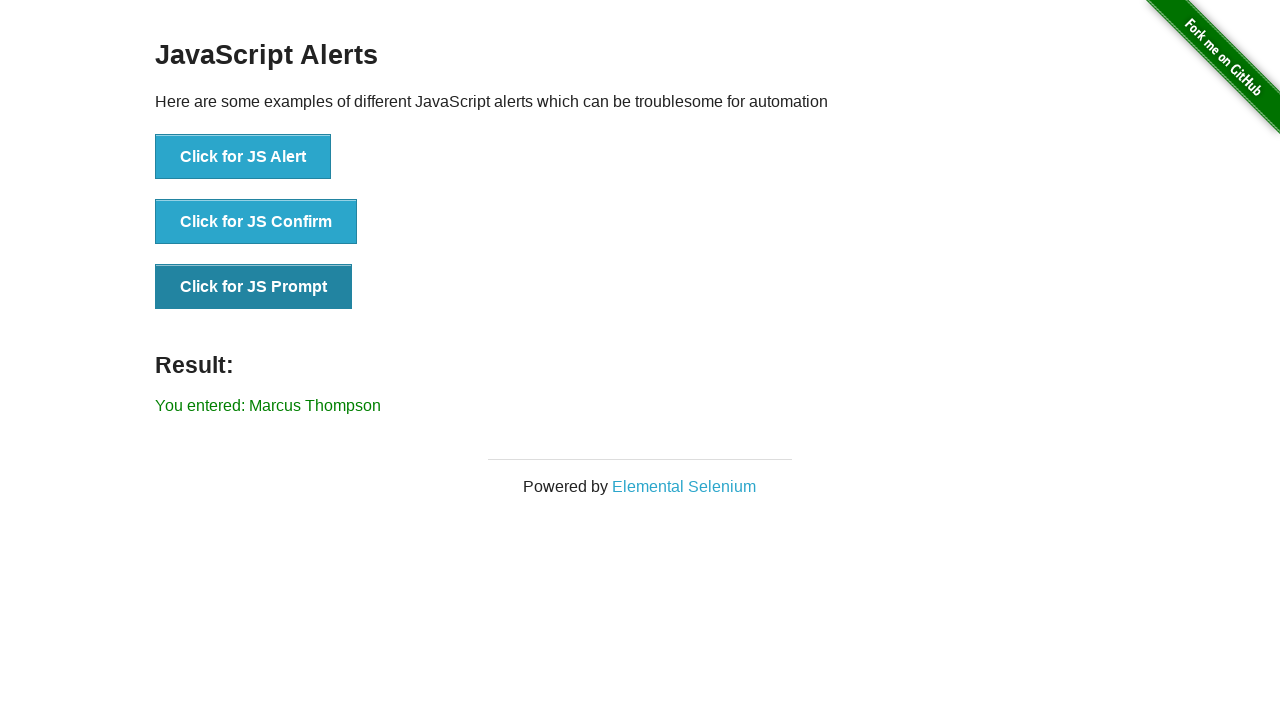

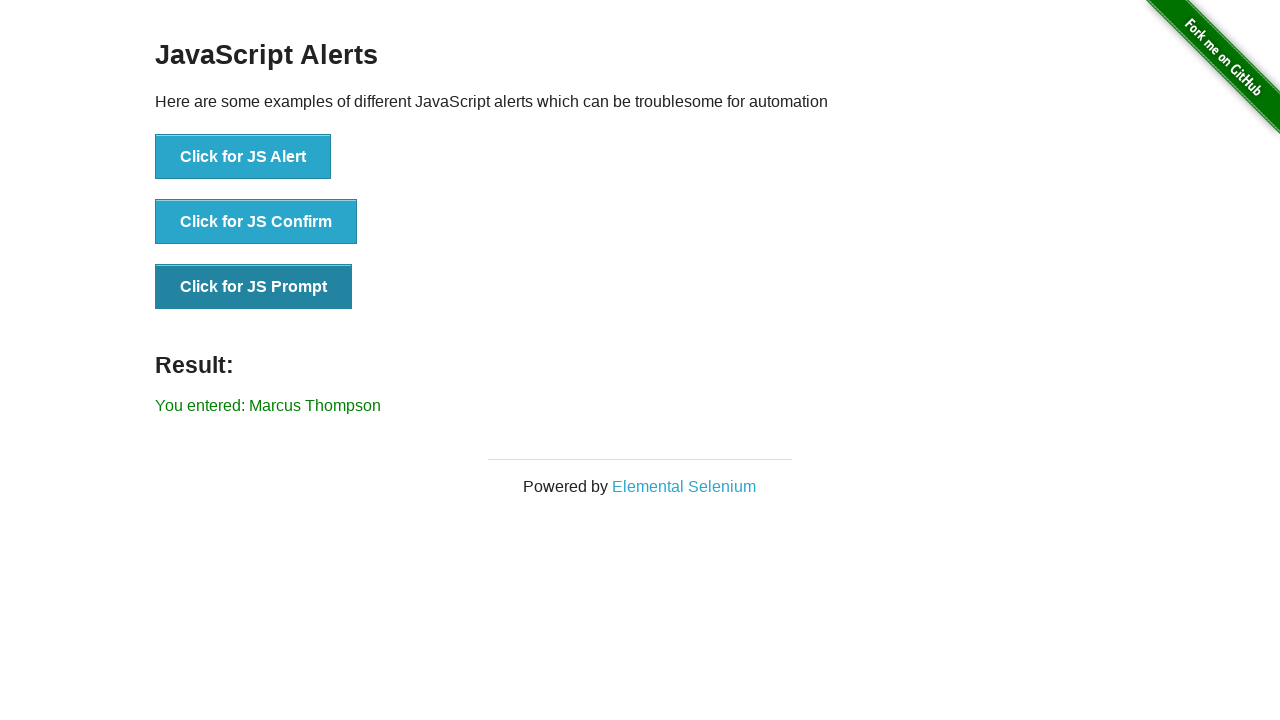